Navigates to AEMET weather forecast page for a Spanish municipality and waits for the weather content to load.

Starting URL: https://www.aemet.es/en/eltiempo/prediccion/municipios/castellvell-del-camp-id43042

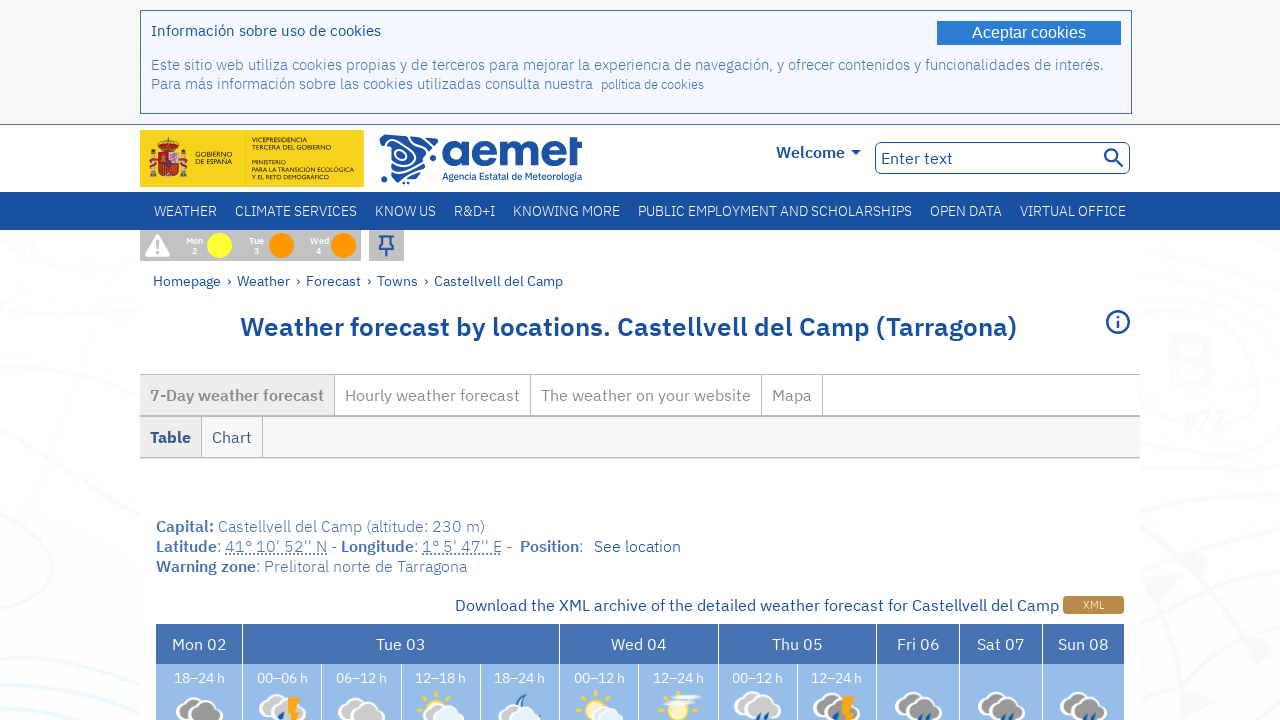

Waited 500ms for page content to load
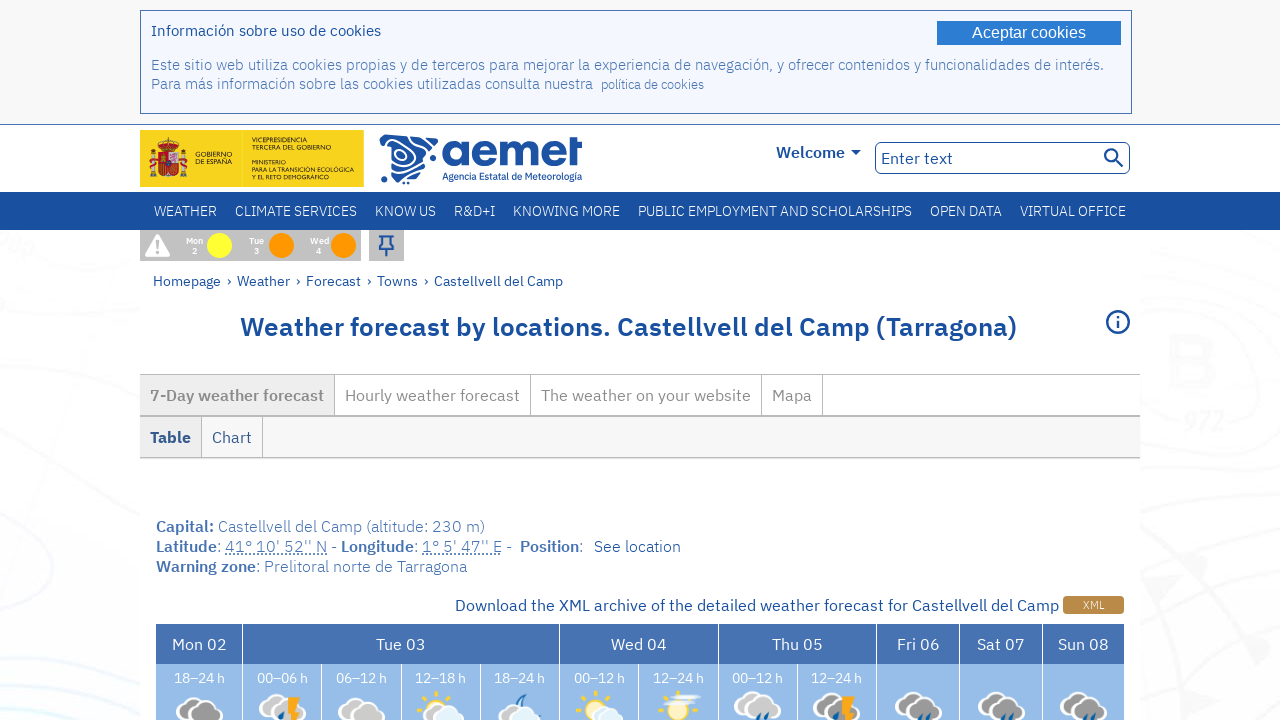

Verified weather forecast page body element is visible
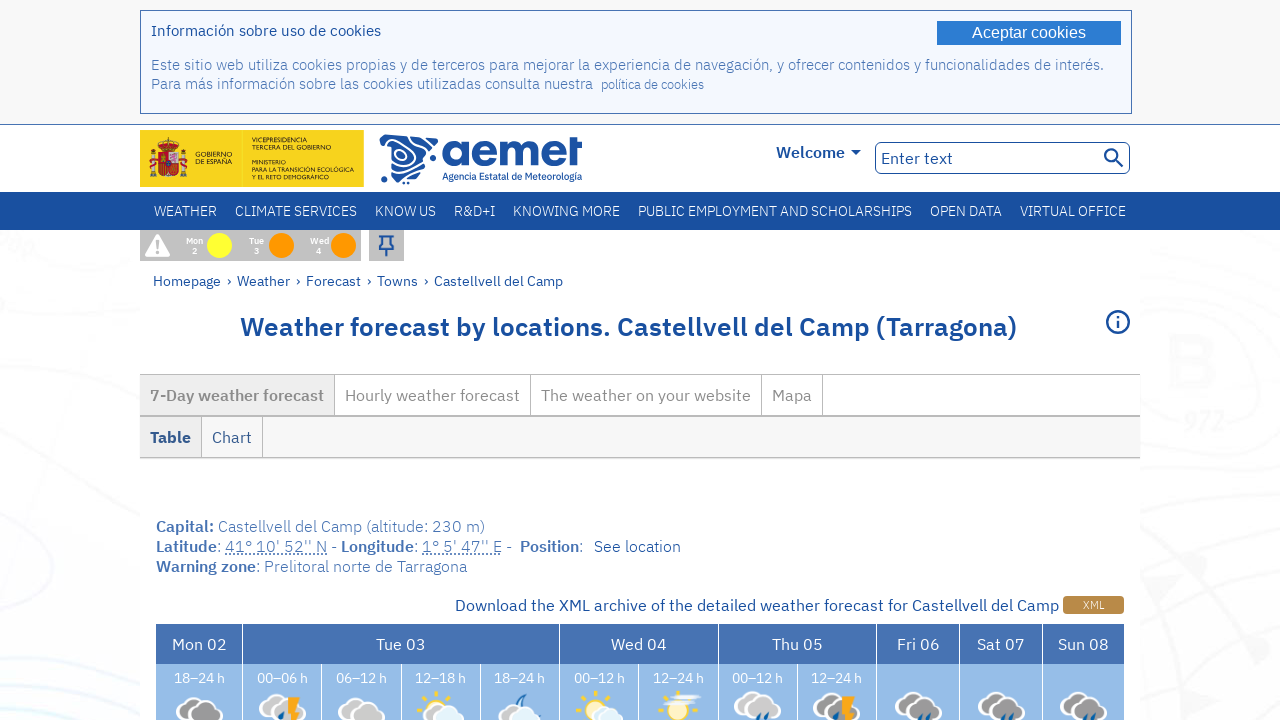

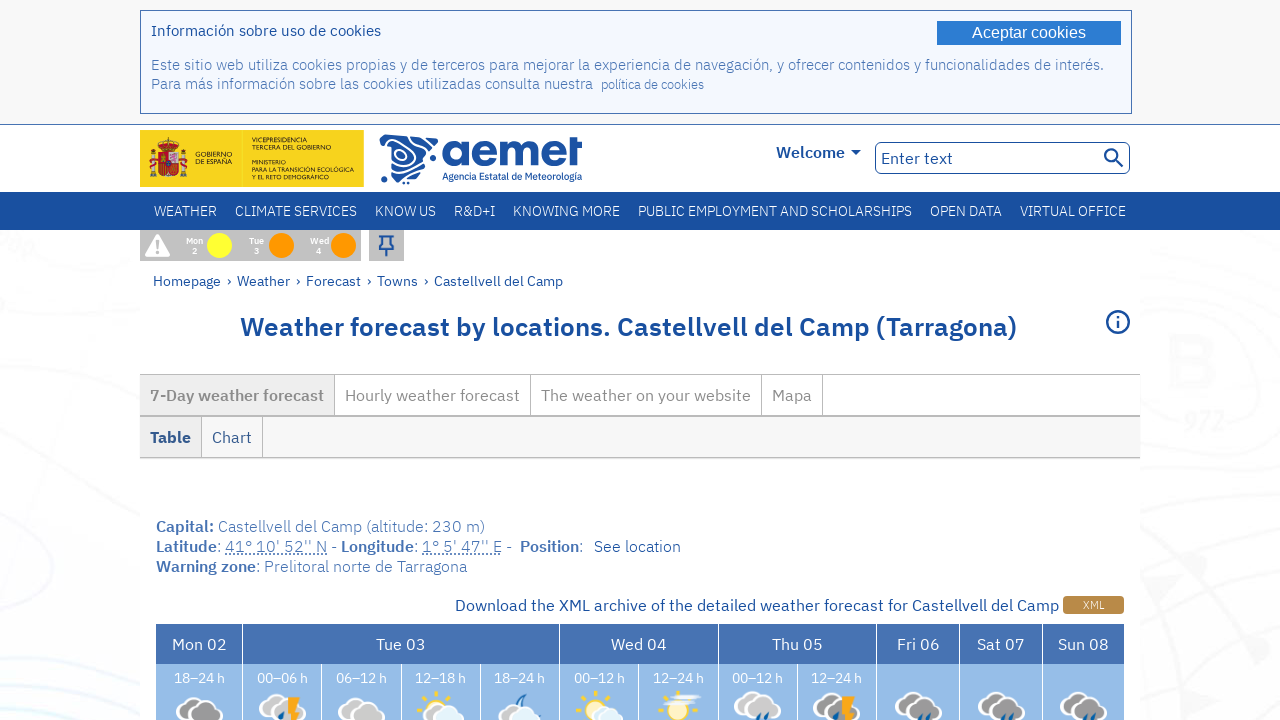